Tests e-commerce functionality by searching for products, adding matching items to cart, and opening the cart

Starting URL: https://rahulshettyacademy.com/seleniumPractise/#/

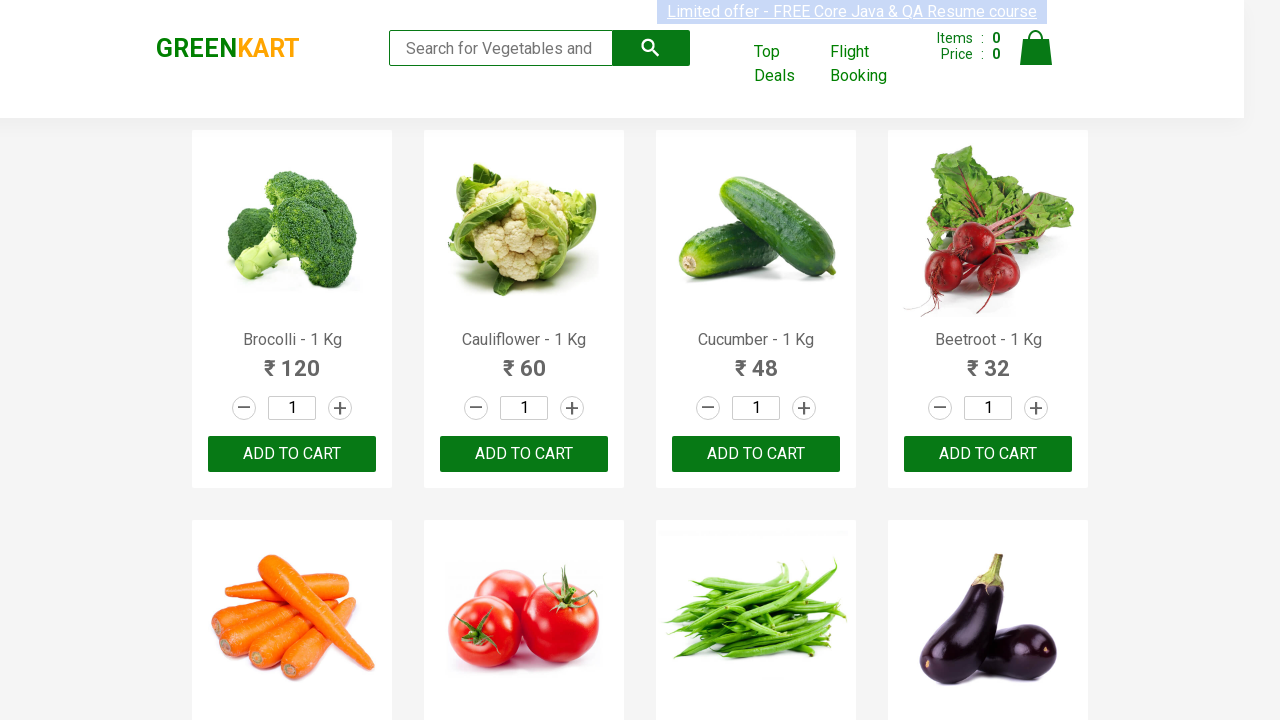

Filled search field with 'ca' on .search-keyword
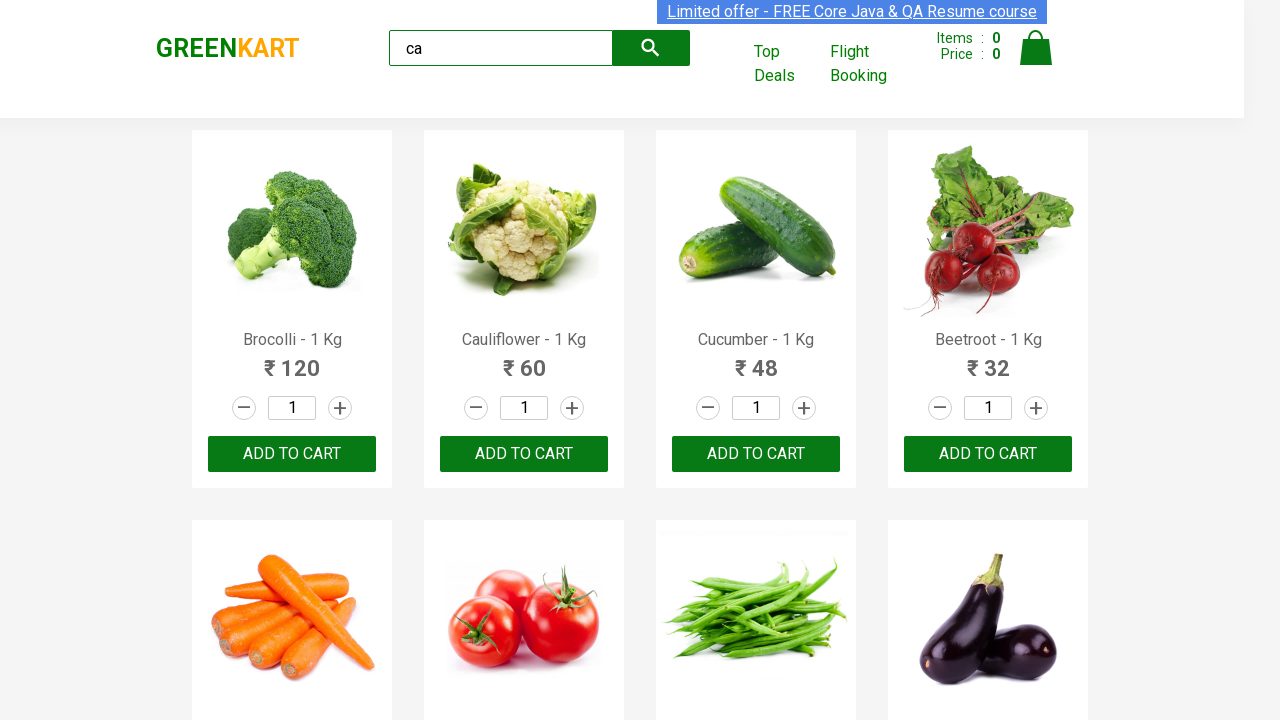

Waited for products to filter
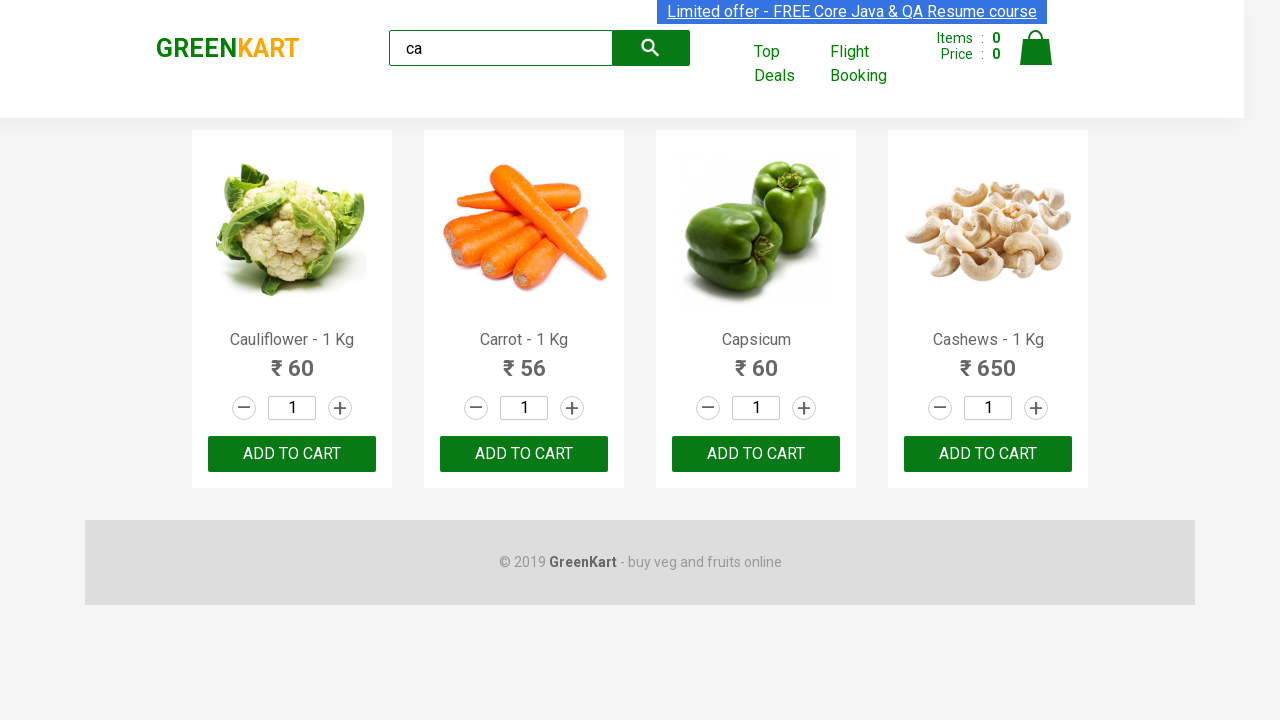

Retrieved all product elements
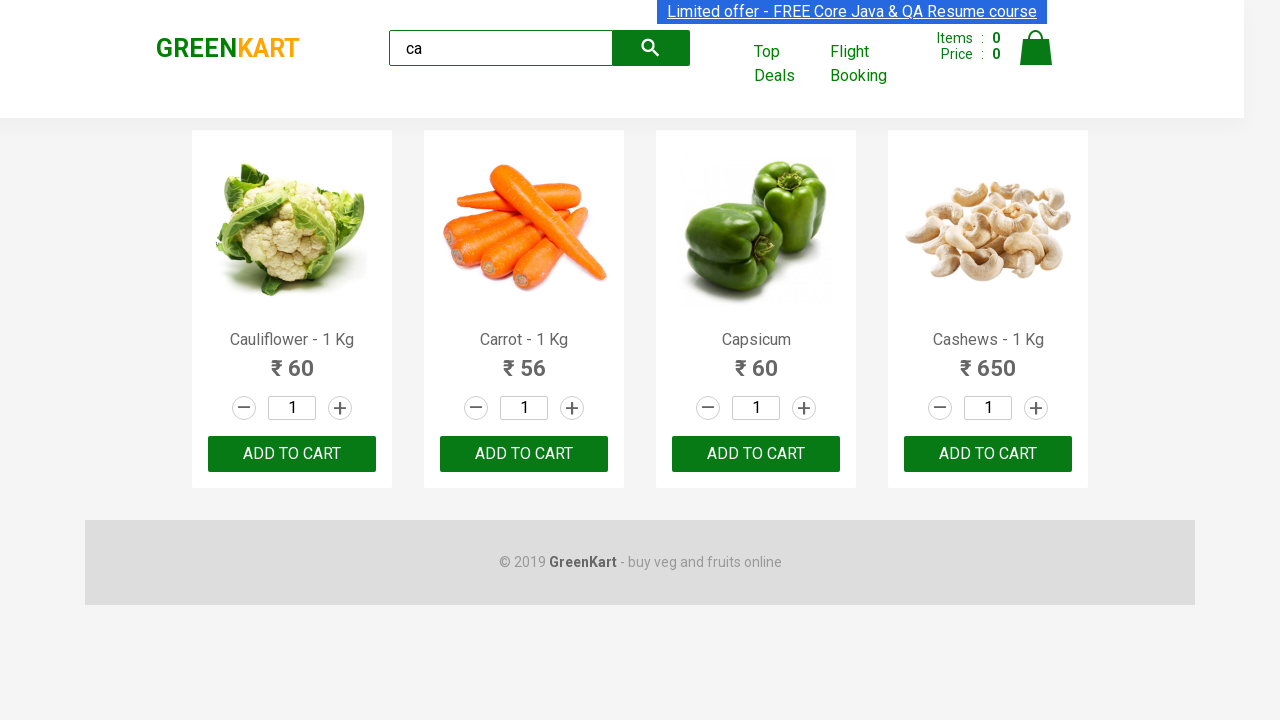

Retrieved product name: Cauliflower - 1 Kg
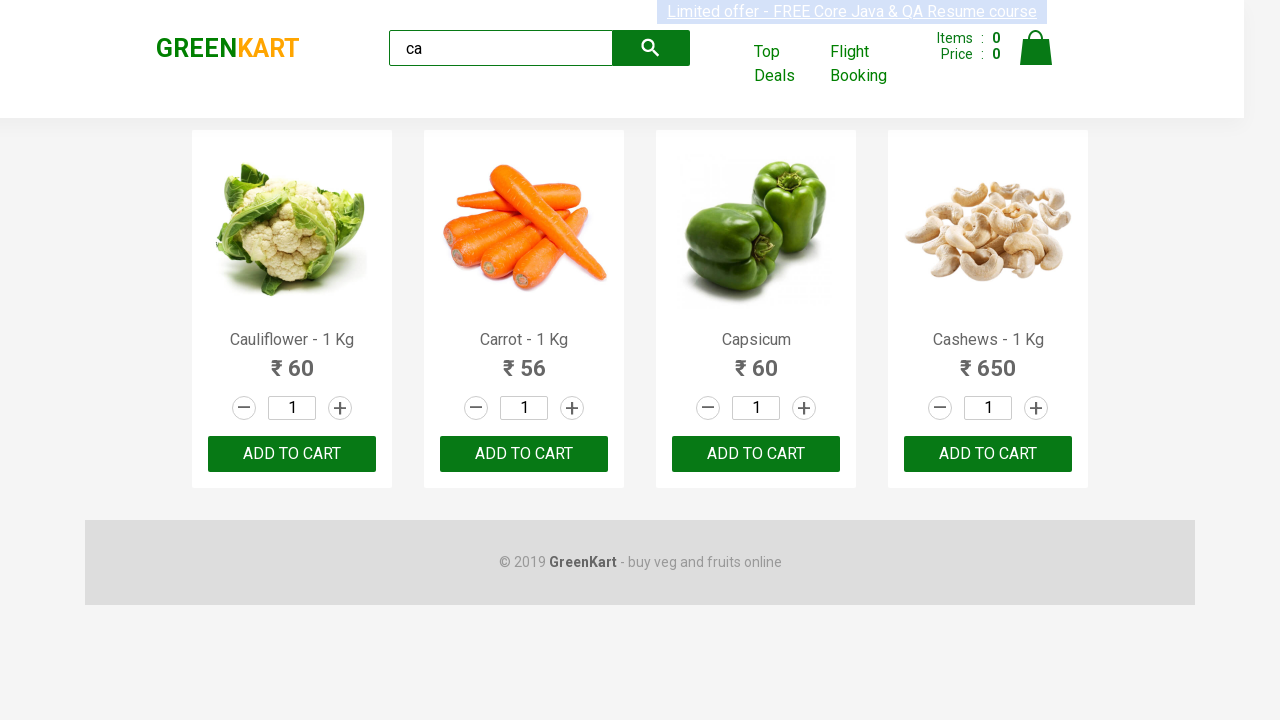

Added product 'Cauliflower - 1 Kg' to cart at (292, 454) on .products .product >> nth=0 >> text=ADD TO CART
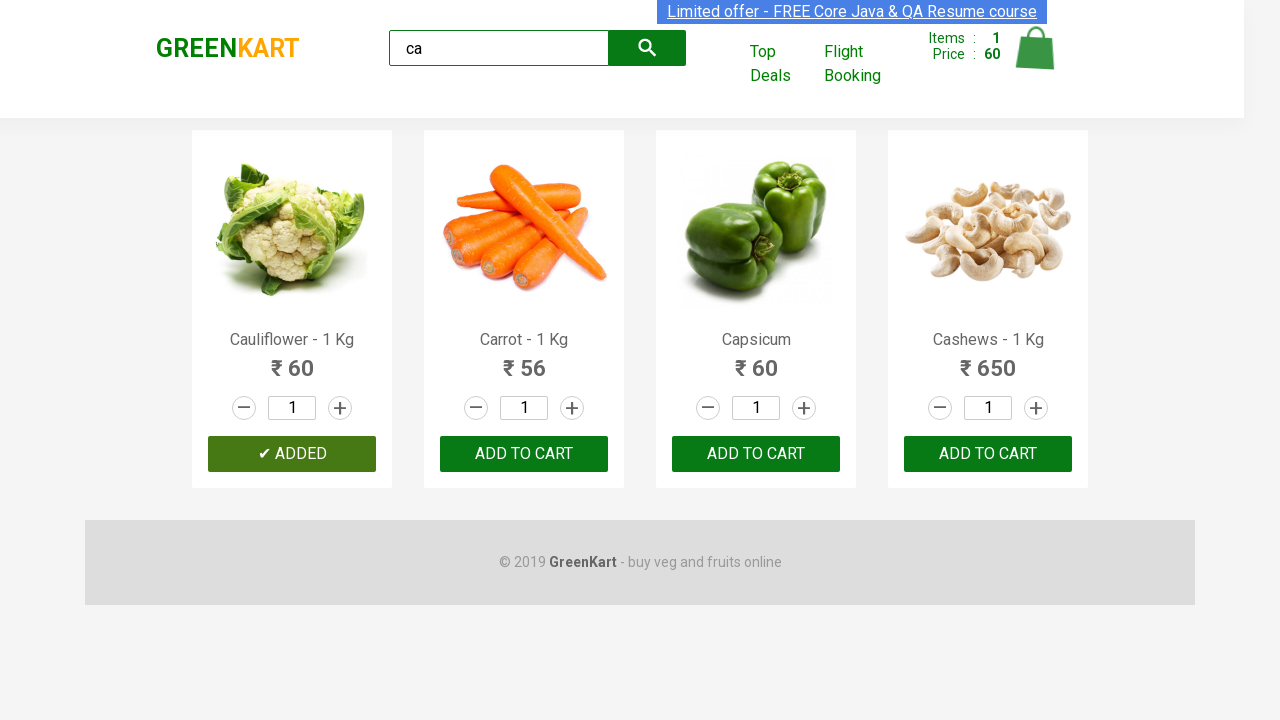

Retrieved product name: Carrot - 1 Kg
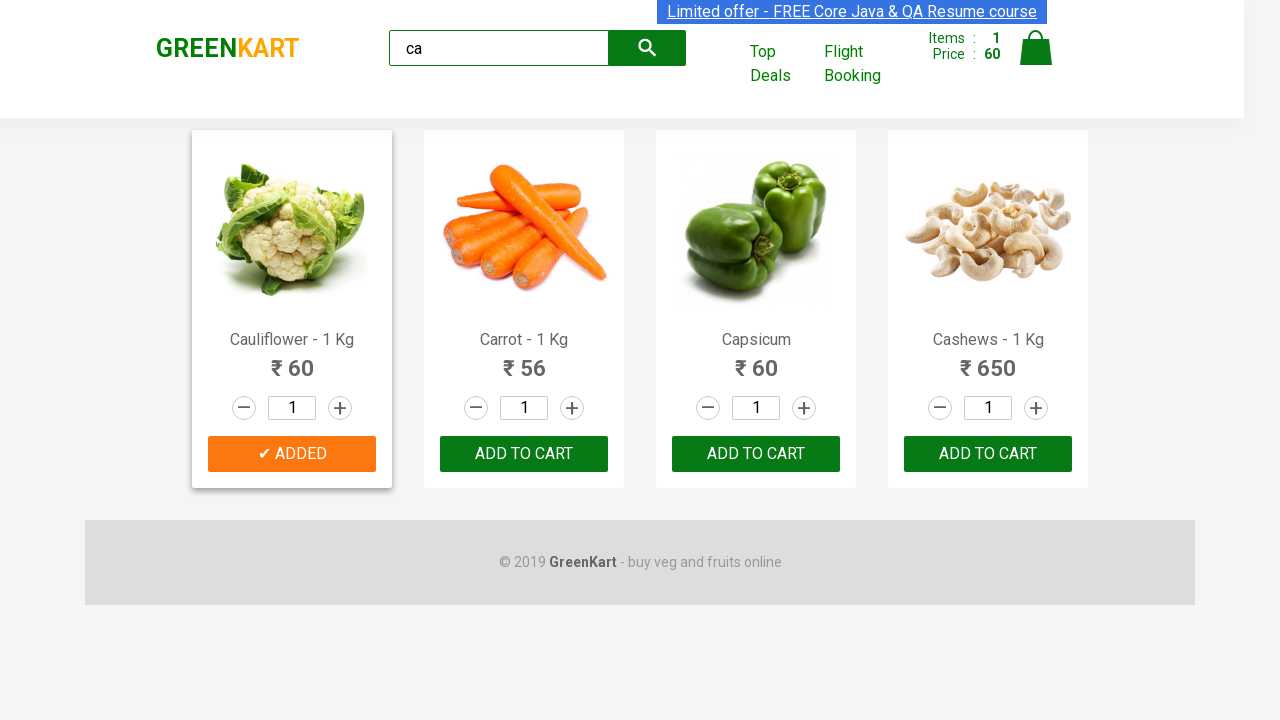

Added product 'Carrot - 1 Kg' to cart at (524, 454) on .products .product >> nth=1 >> text=ADD TO CART
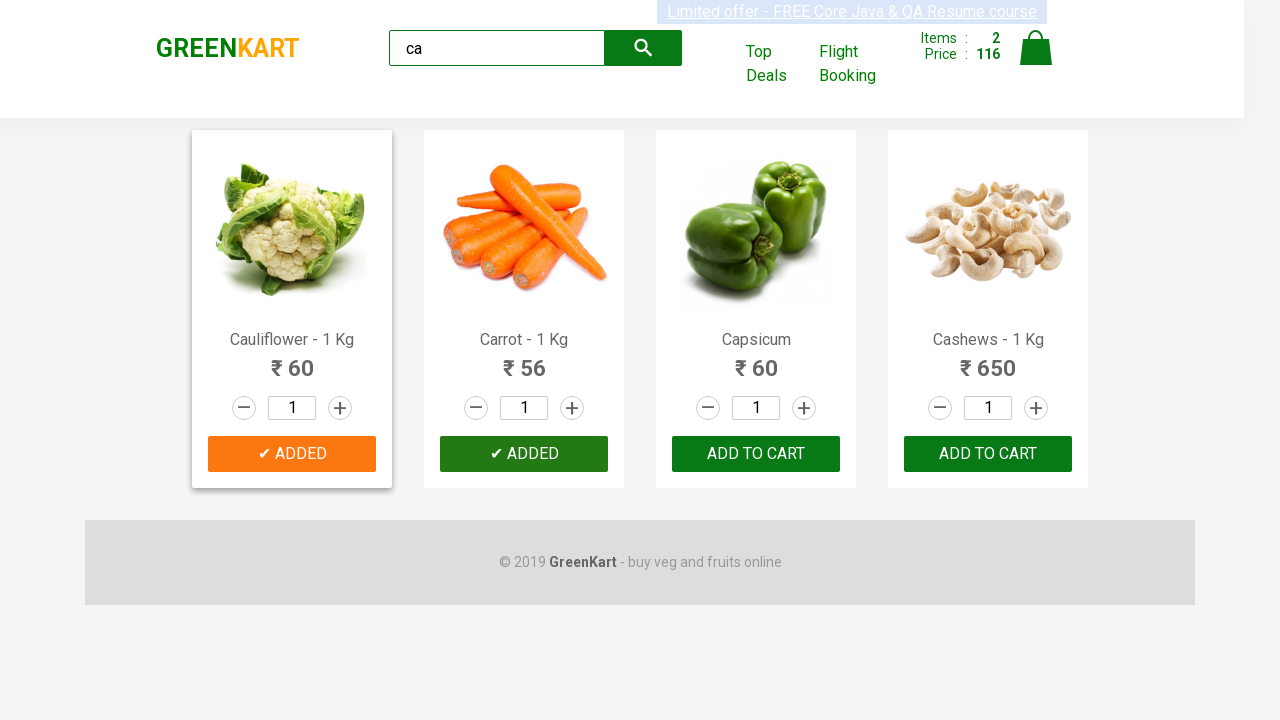

Retrieved product name: Capsicum
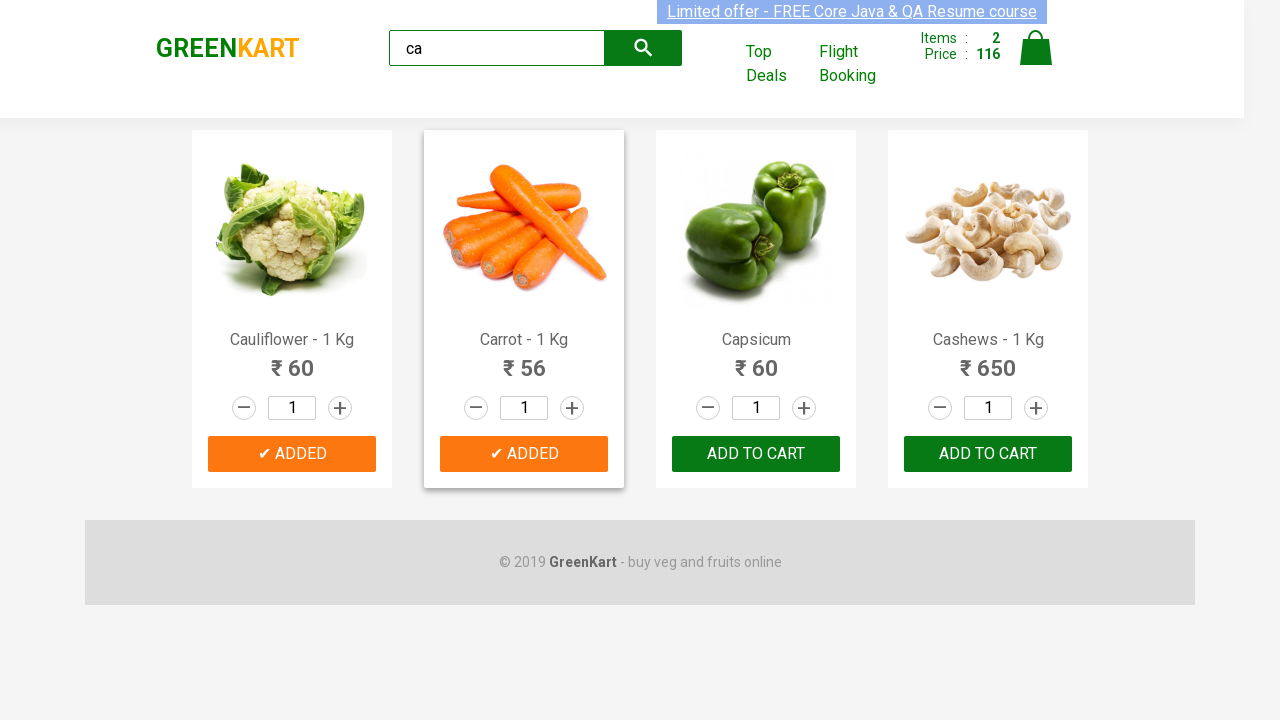

Added product 'Capsicum' to cart at (756, 454) on .products .product >> nth=2 >> text=ADD TO CART
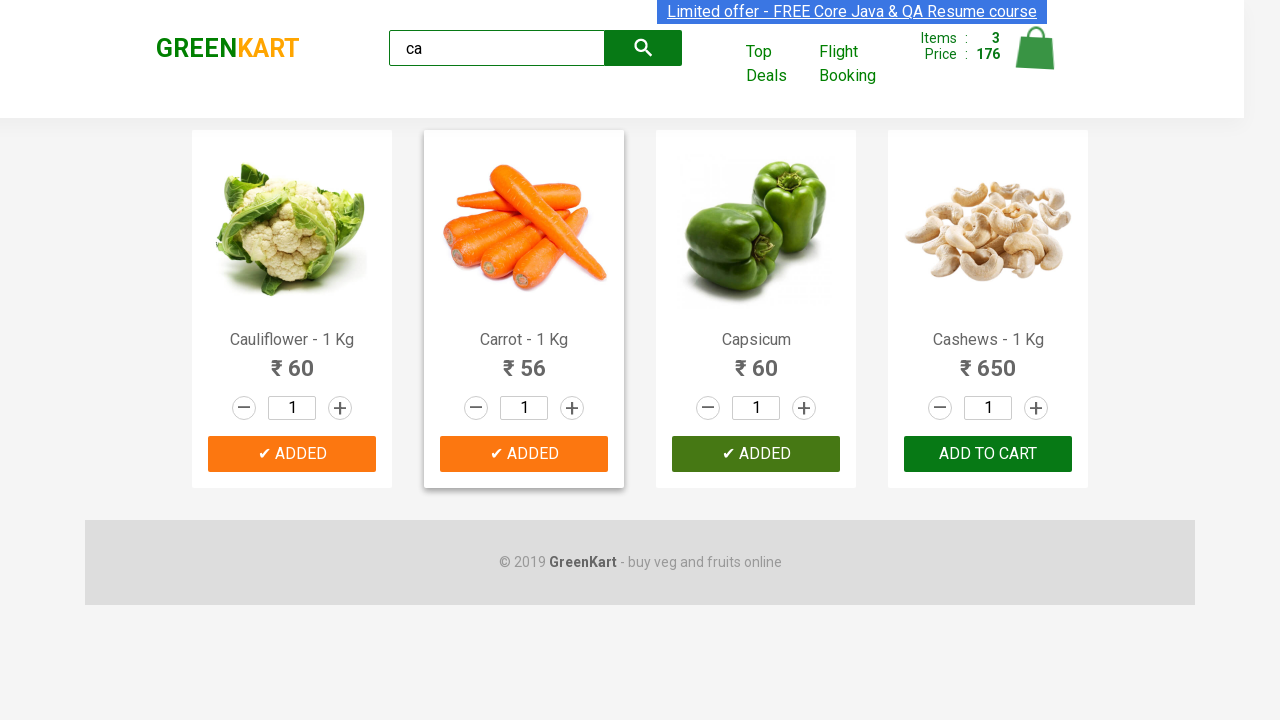

Retrieved product name: Cashews - 1 Kg
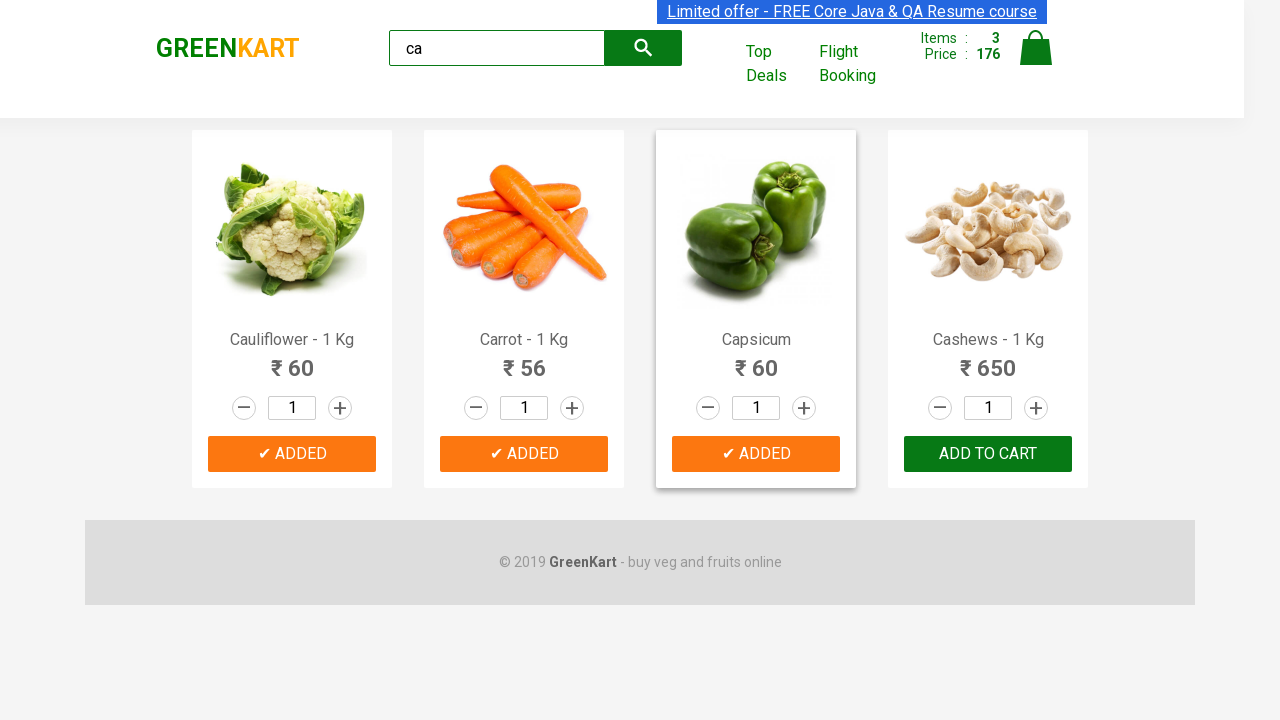

Added product 'Cashews - 1 Kg' to cart at (988, 454) on .products .product >> nth=3 >> text=ADD TO CART
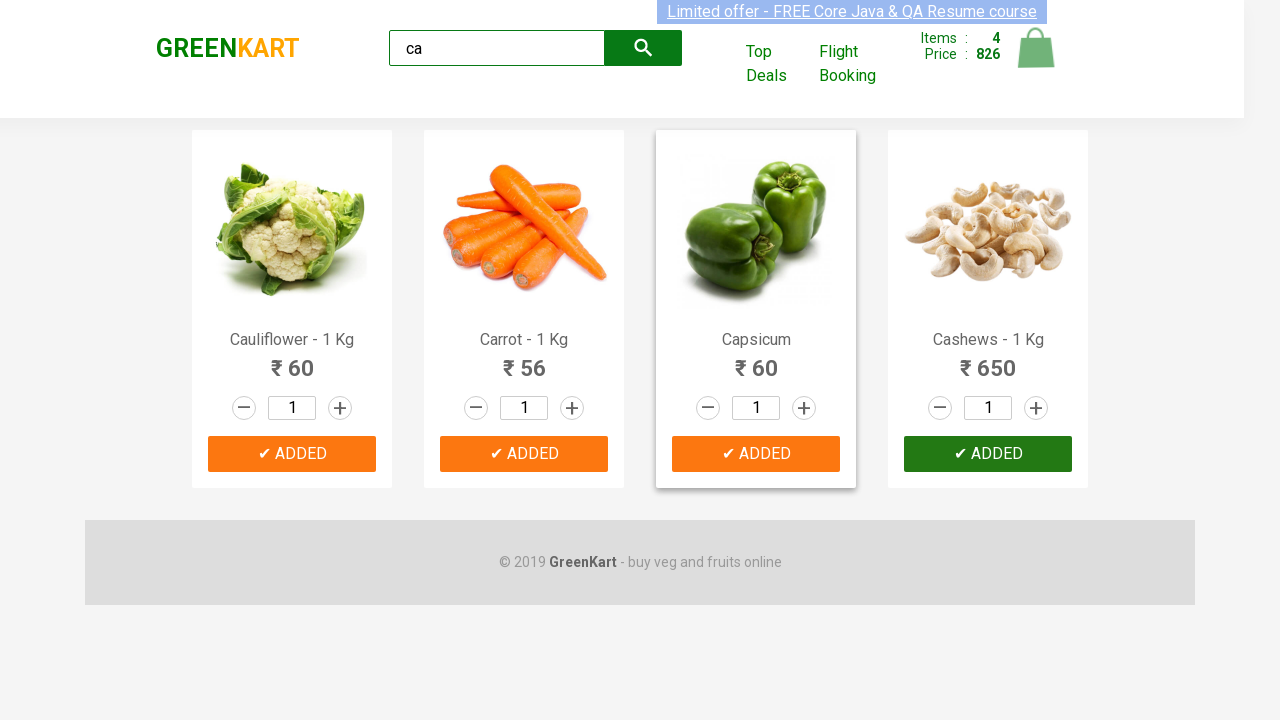

Clicked cart icon to open cart at (1036, 48) on img[alt="Cart"]
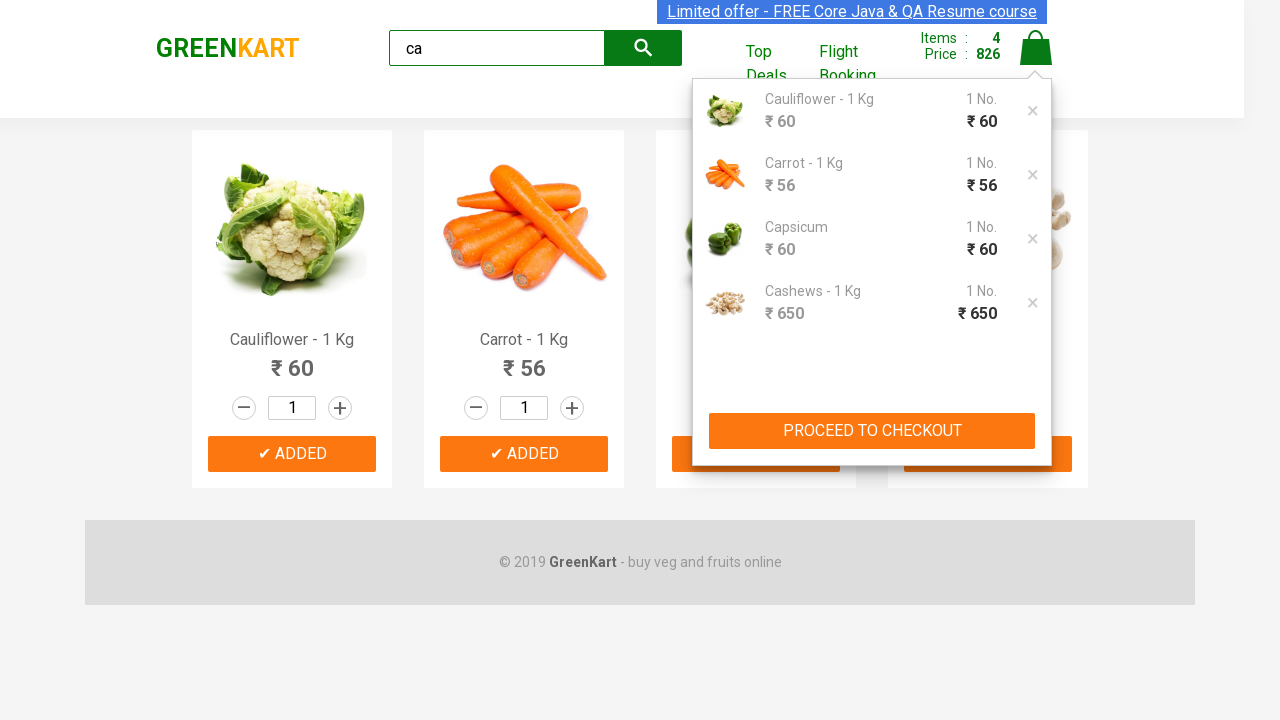

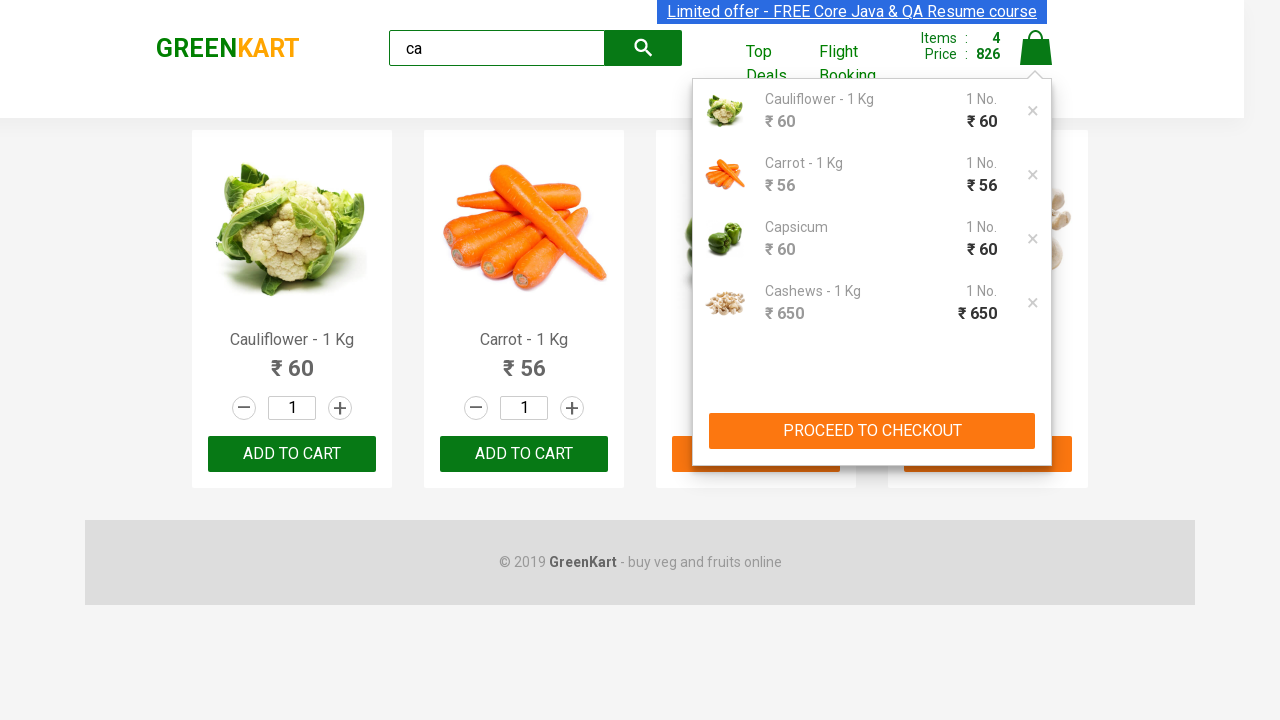